Tests jQuery UI selectable functionality by selecting multiple items (1, 3, 5, 7) using Ctrl+Click interactions

Starting URL: https://jqueryui.com/selectable/

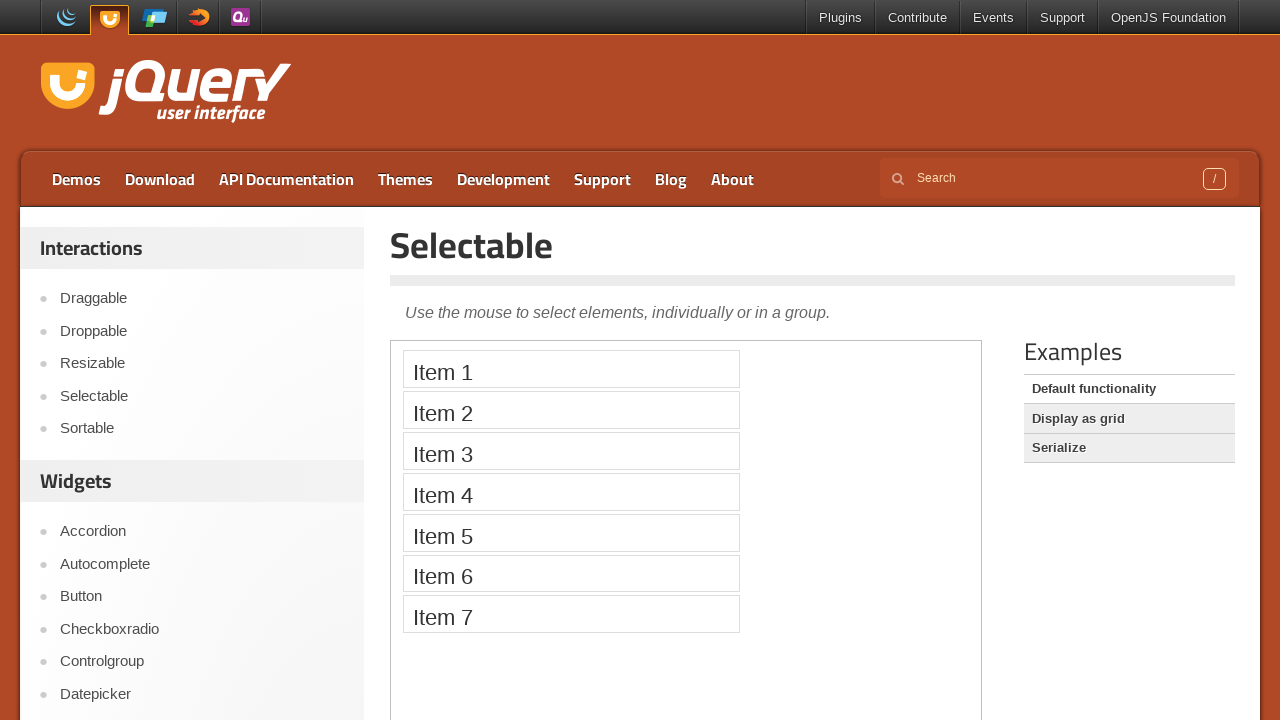

Switched to iframe containing selectable demo
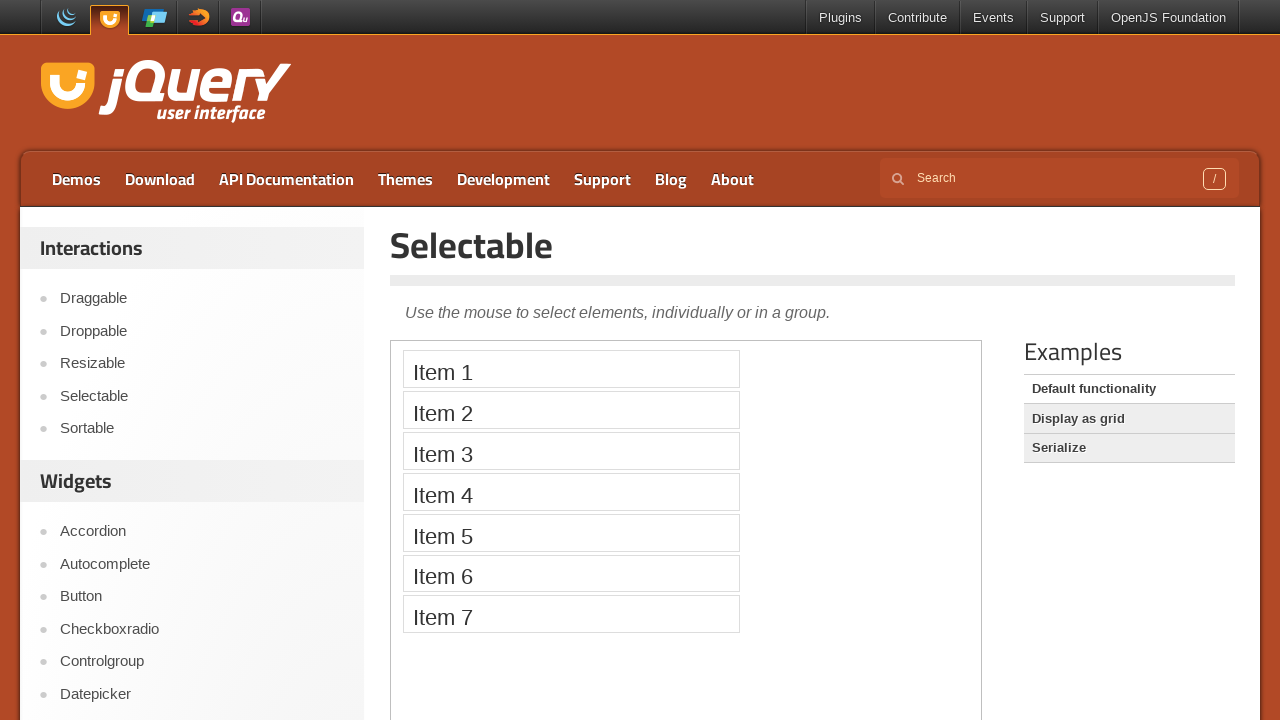

Located Item 1 element
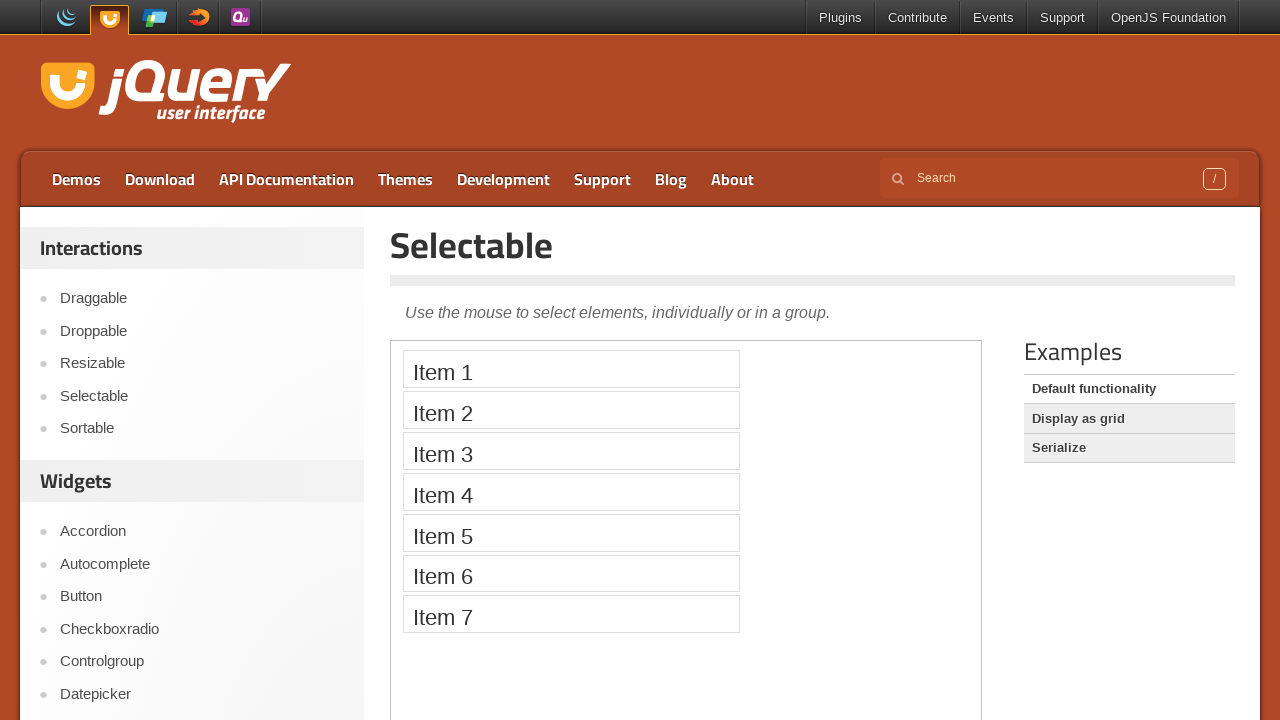

Located Item 3 element
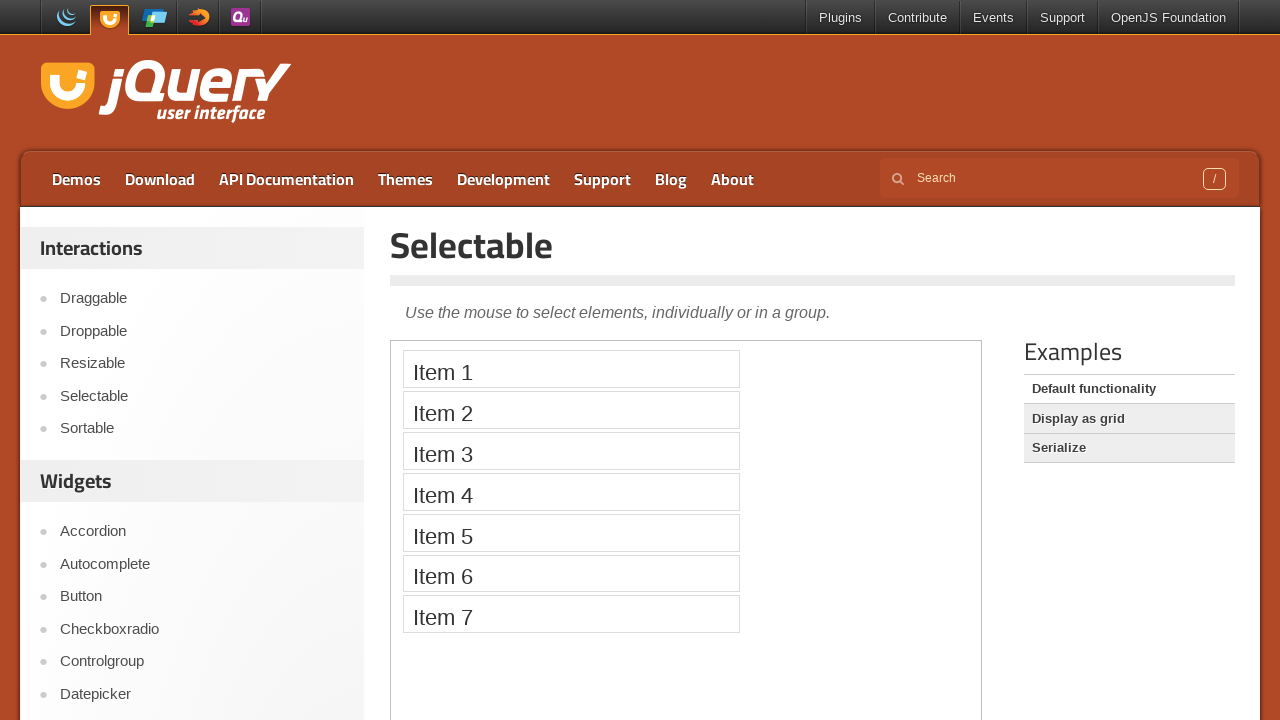

Located Item 5 element
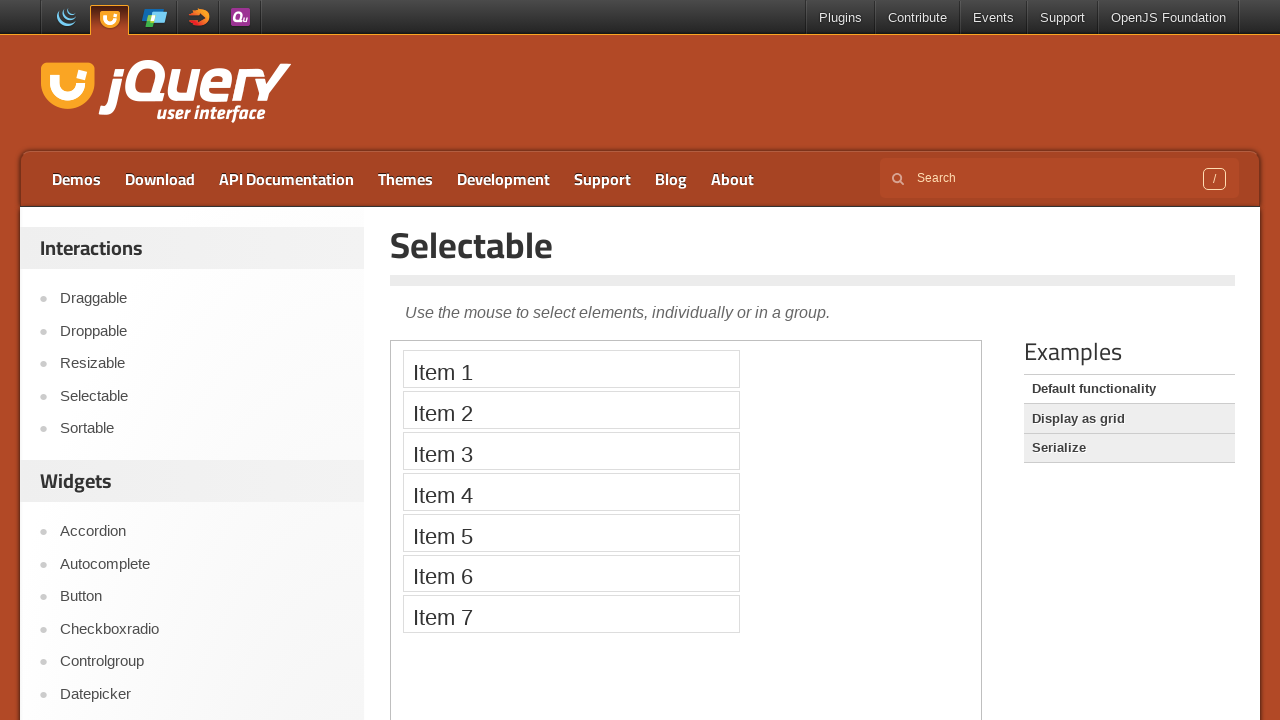

Located Item 7 element
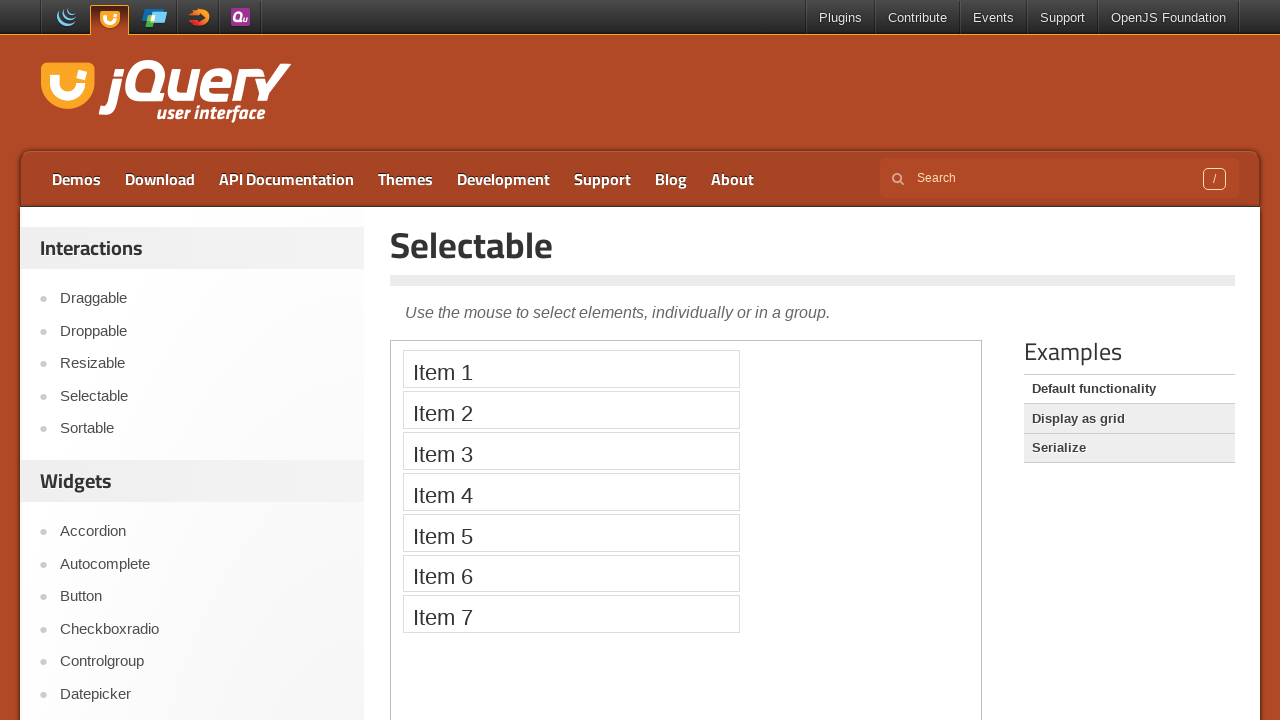

Ctrl+clicked on Item 1 at (571, 369) on iframe >> nth=0 >> internal:control=enter-frame >> xpath=//li[text()='Item 1']
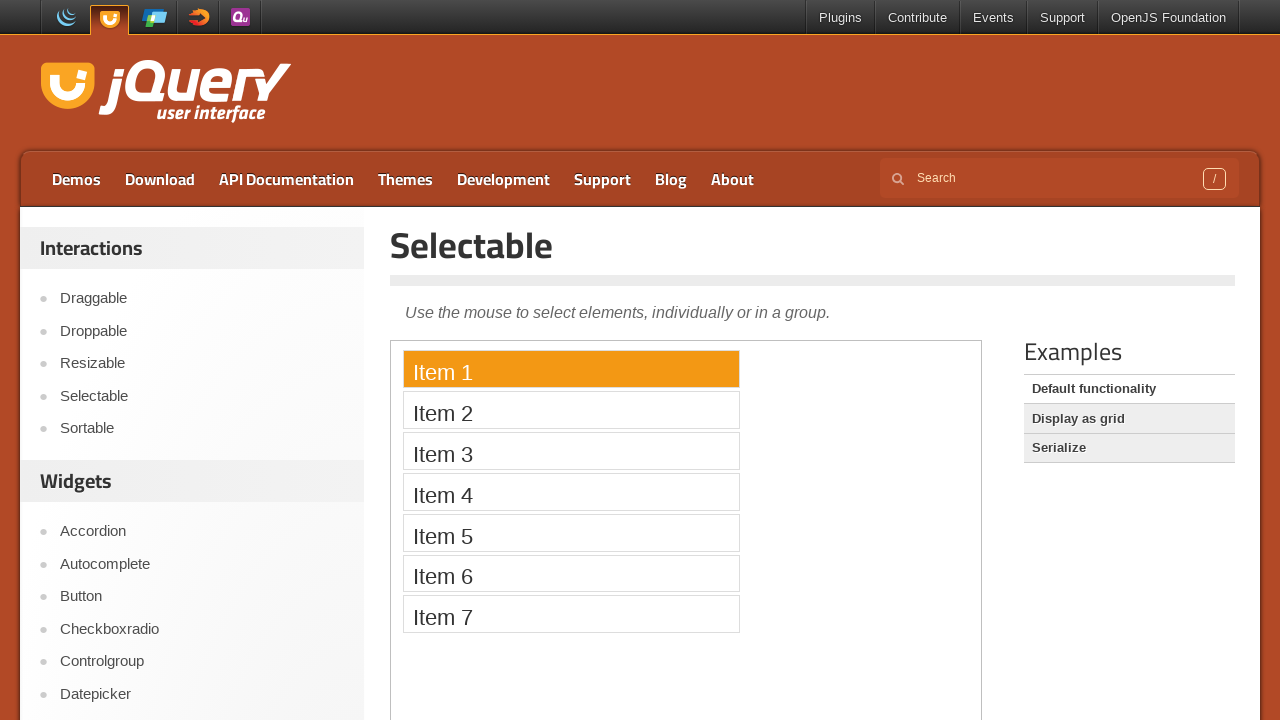

Ctrl+clicked on Item 3 at (571, 451) on iframe >> nth=0 >> internal:control=enter-frame >> xpath=//li[text()='Item 3']
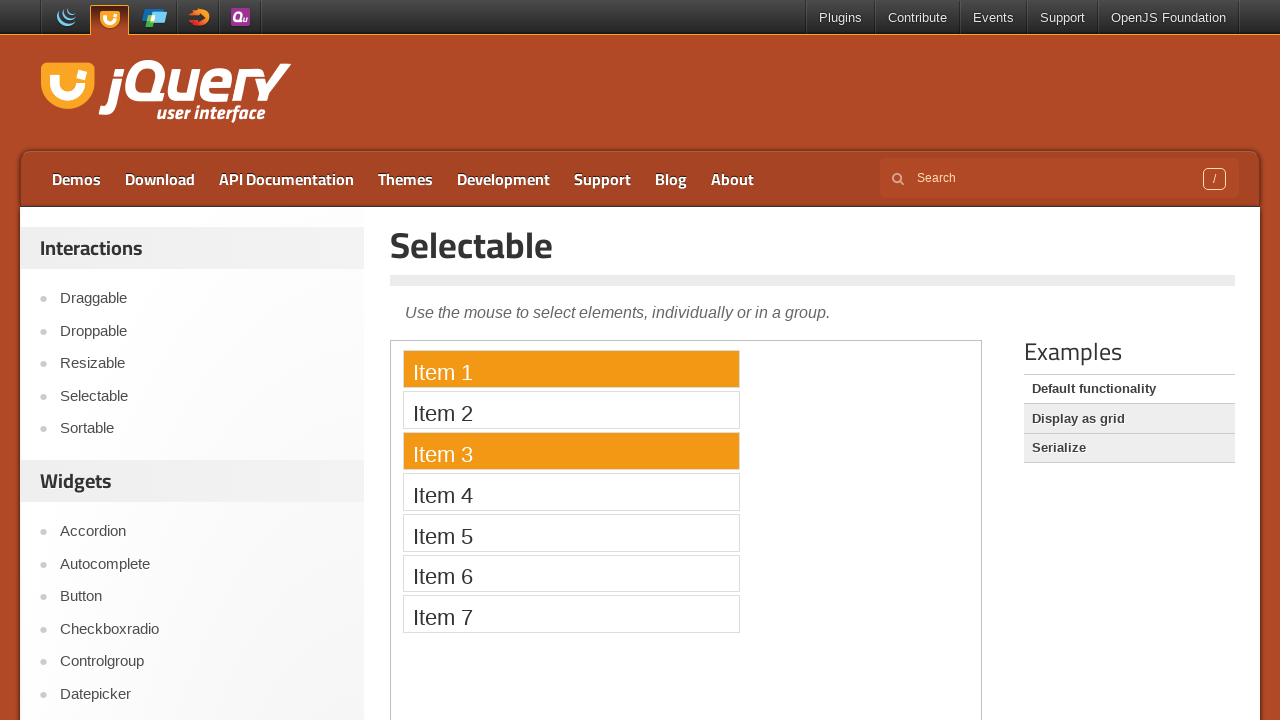

Ctrl+clicked on Item 5 at (571, 532) on iframe >> nth=0 >> internal:control=enter-frame >> xpath=//li[text()='Item 5']
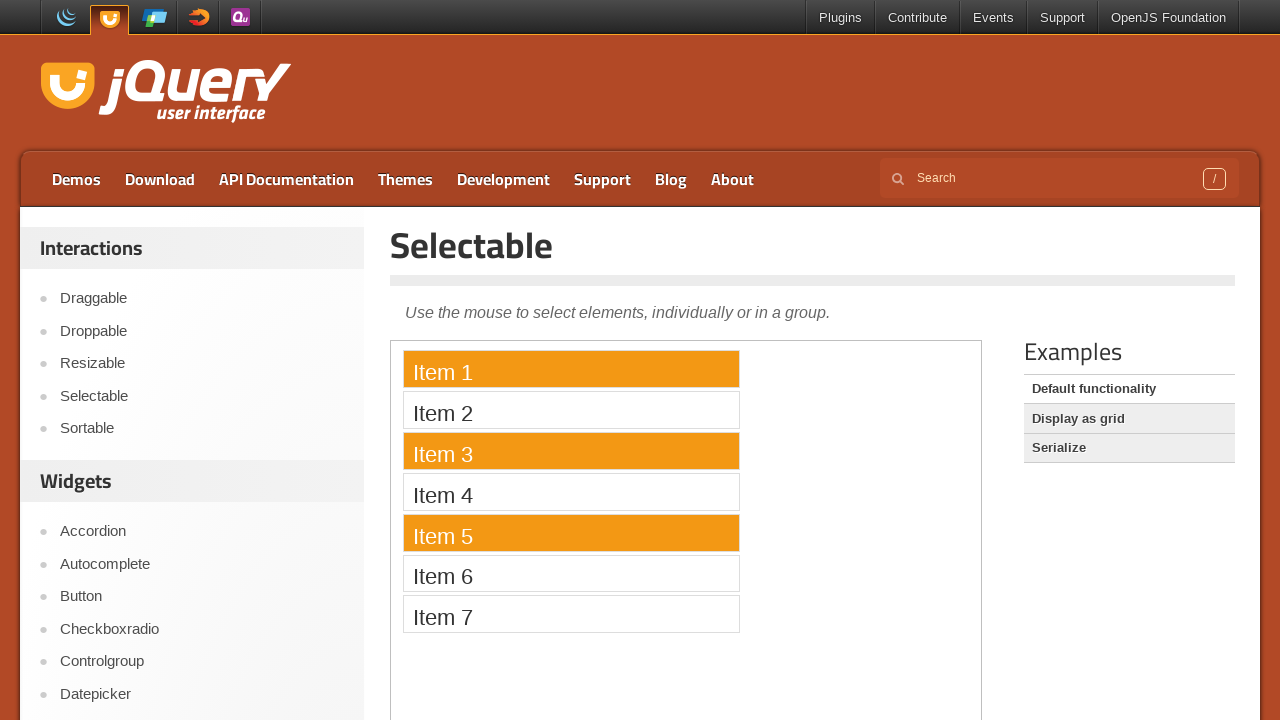

Ctrl+clicked on Item 7 at (571, 614) on iframe >> nth=0 >> internal:control=enter-frame >> xpath=//li[text()='Item 7']
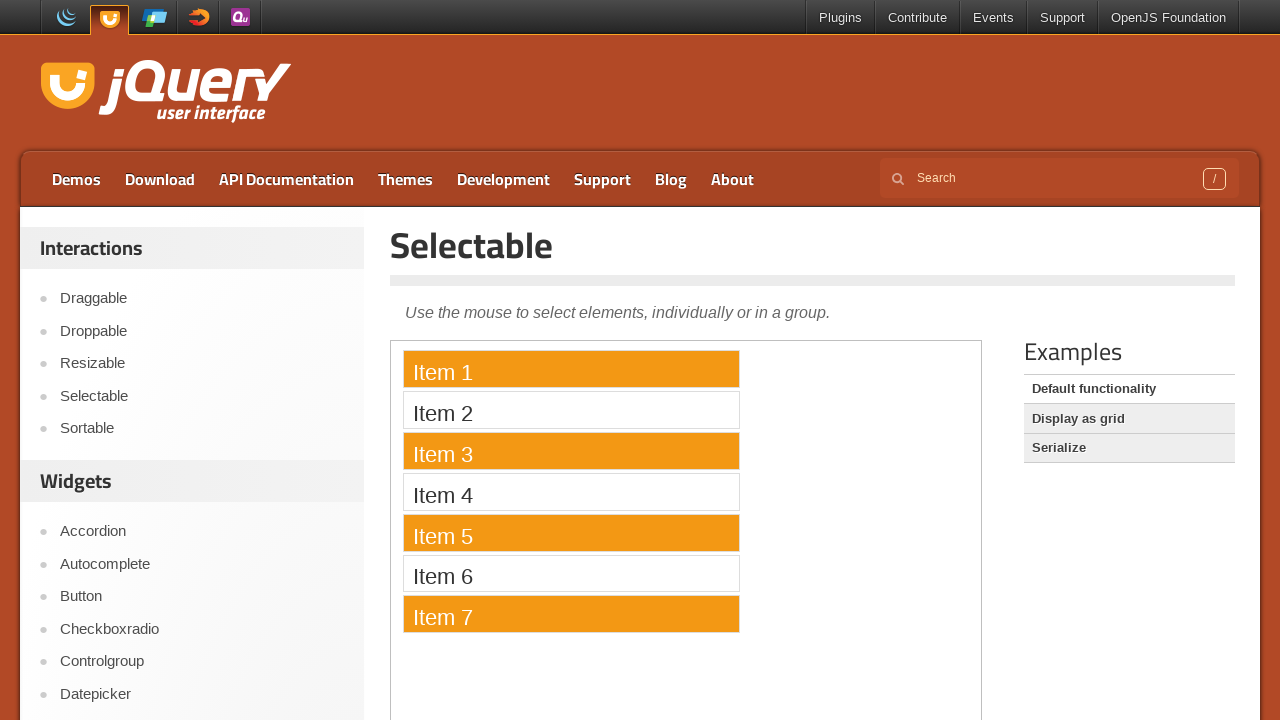

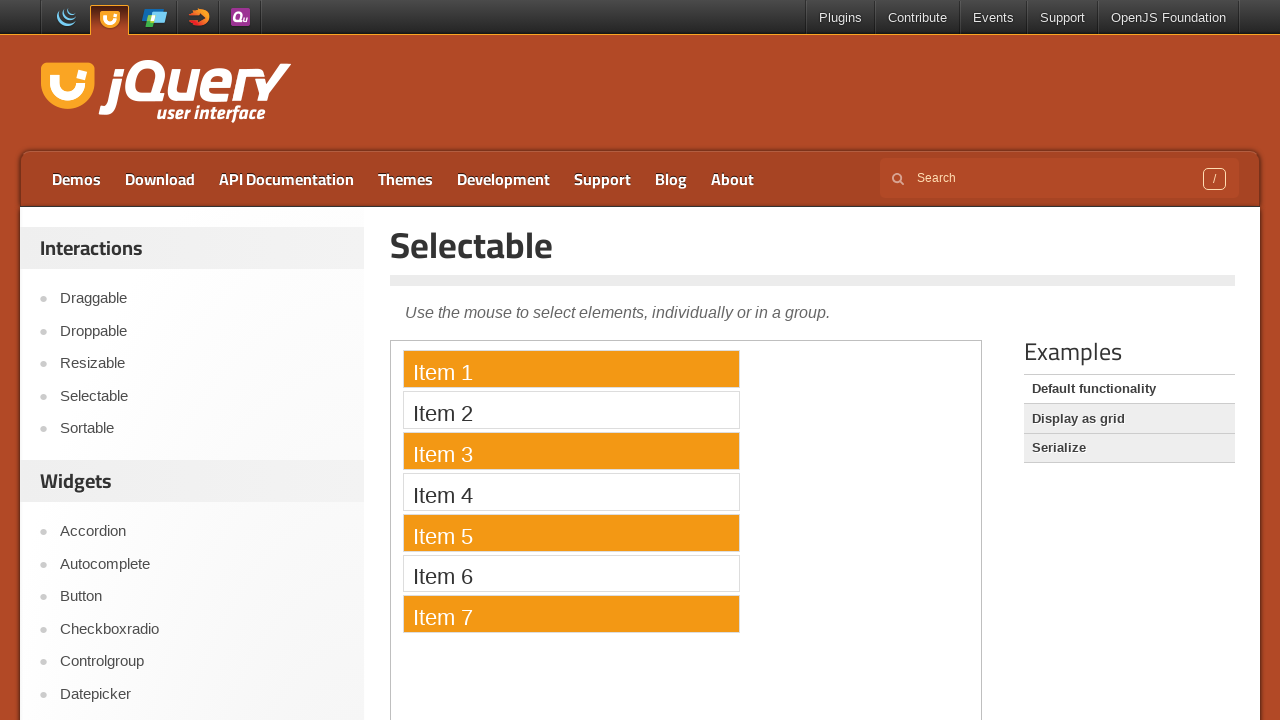